Tests the percentage calculator on calculator.net by clicking through to the Math calculators, selecting Percentage Calculator, entering two values, and clicking Calculate to verify the result.

Starting URL: http://www.calculator.net

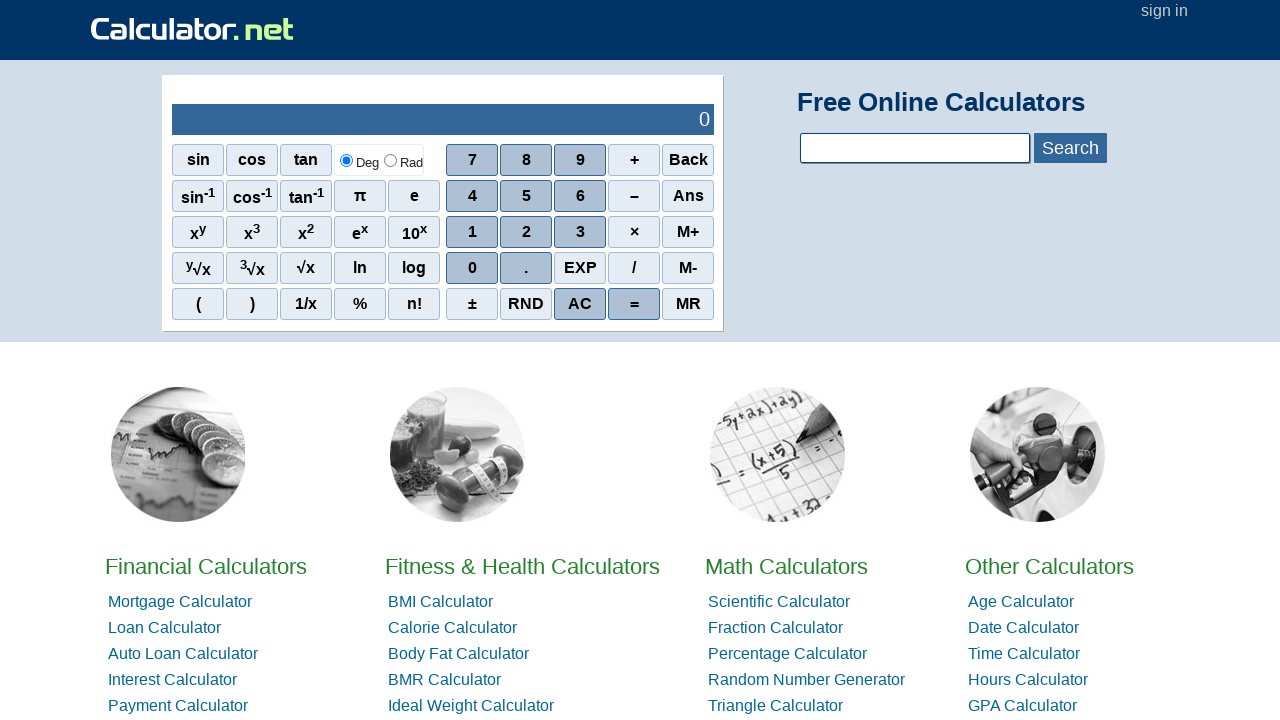

Navigated to calculator.net
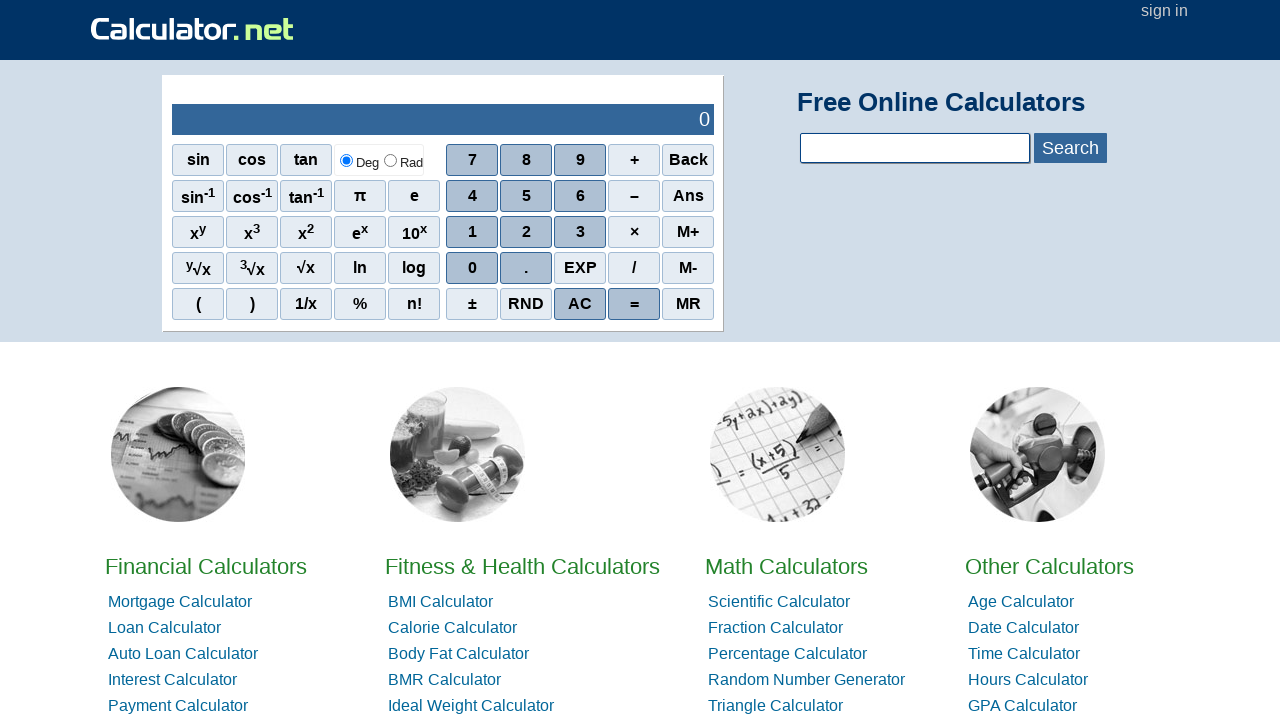

Clicked on Math Calculators link at (786, 566) on xpath=//a[contains(text(),'Math')]
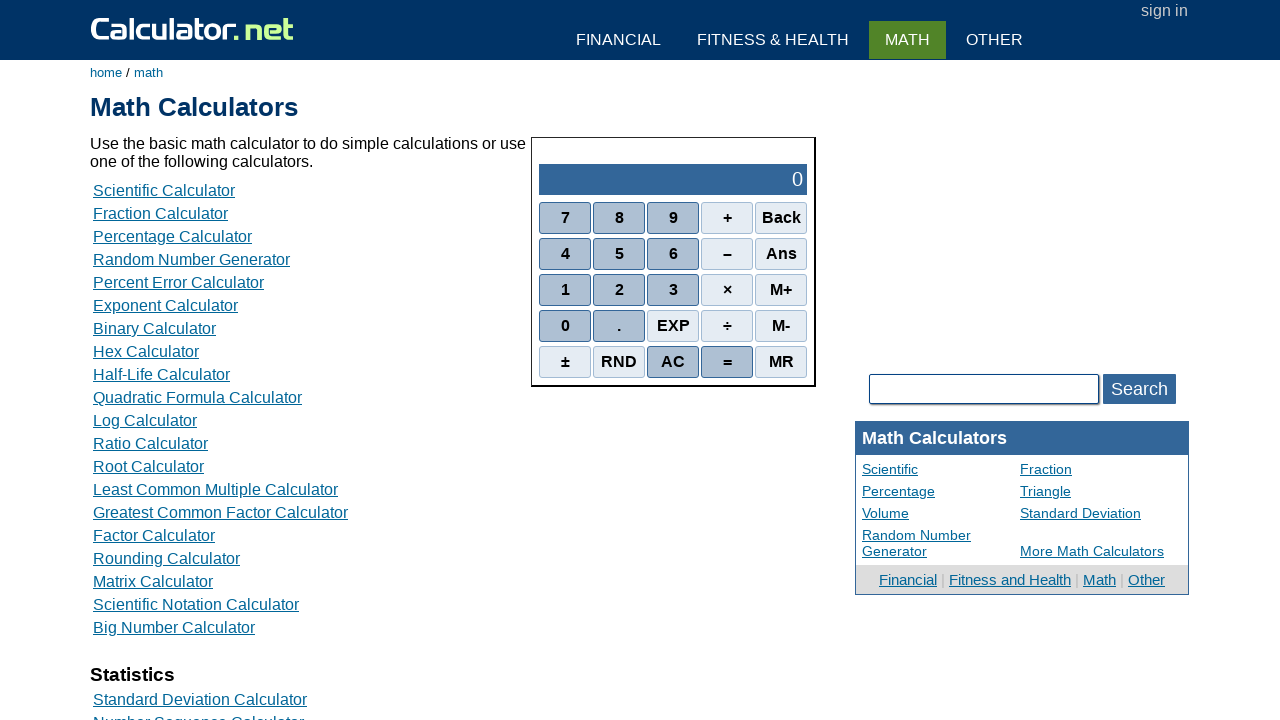

Clicked on Percentage Calculator link at (172, 236) on xpath=//a[contains(text(),'Percentage Calculator')]
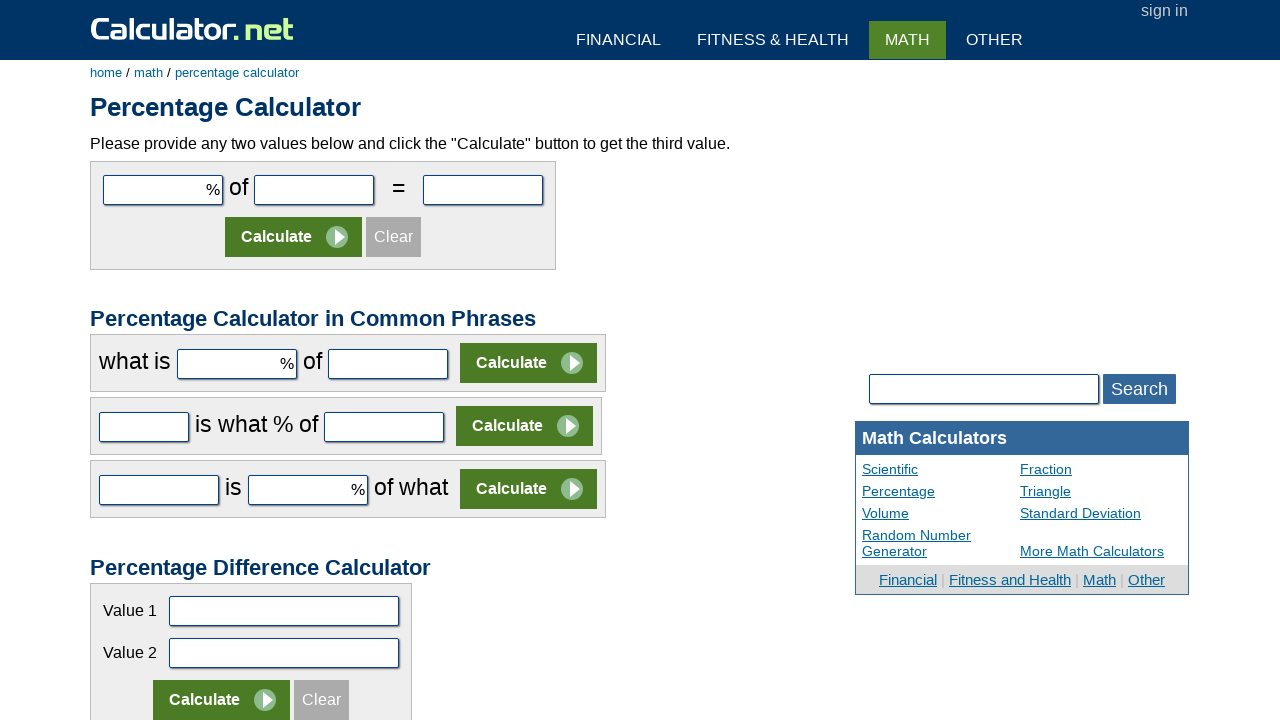

Entered value 17 in first number field on #cpar1
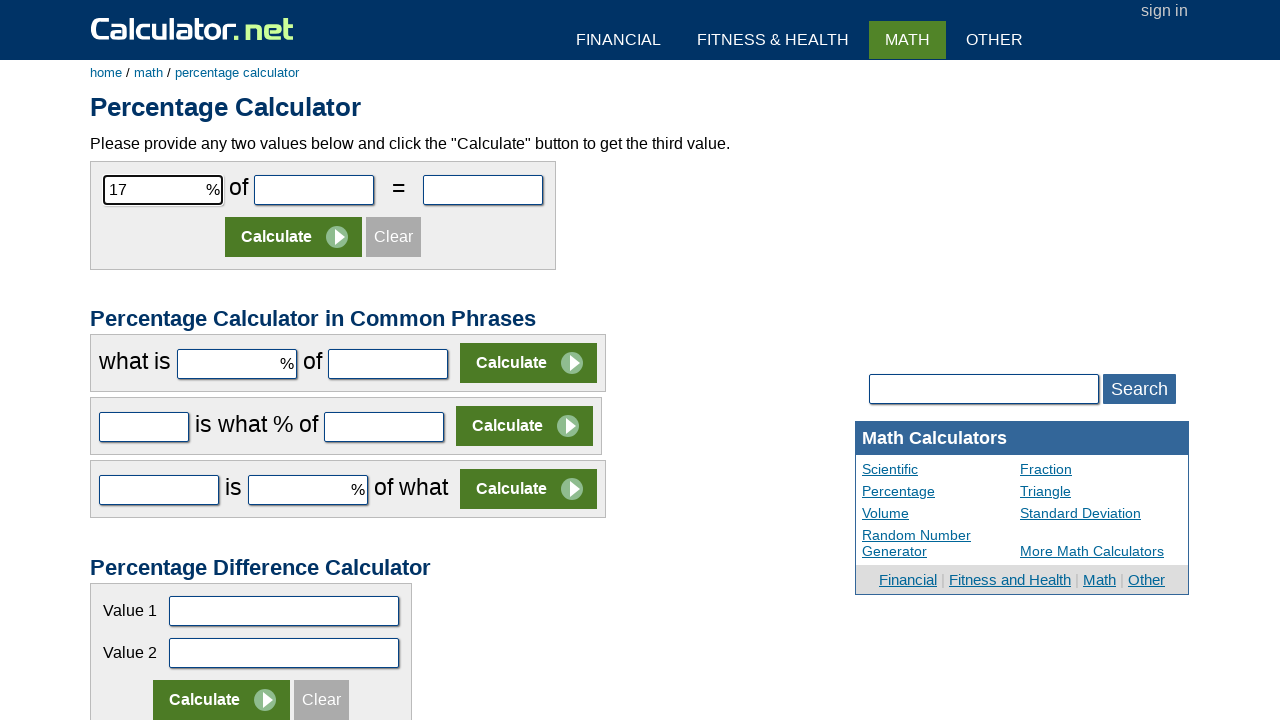

Entered value 35 in second number field on #cpar2
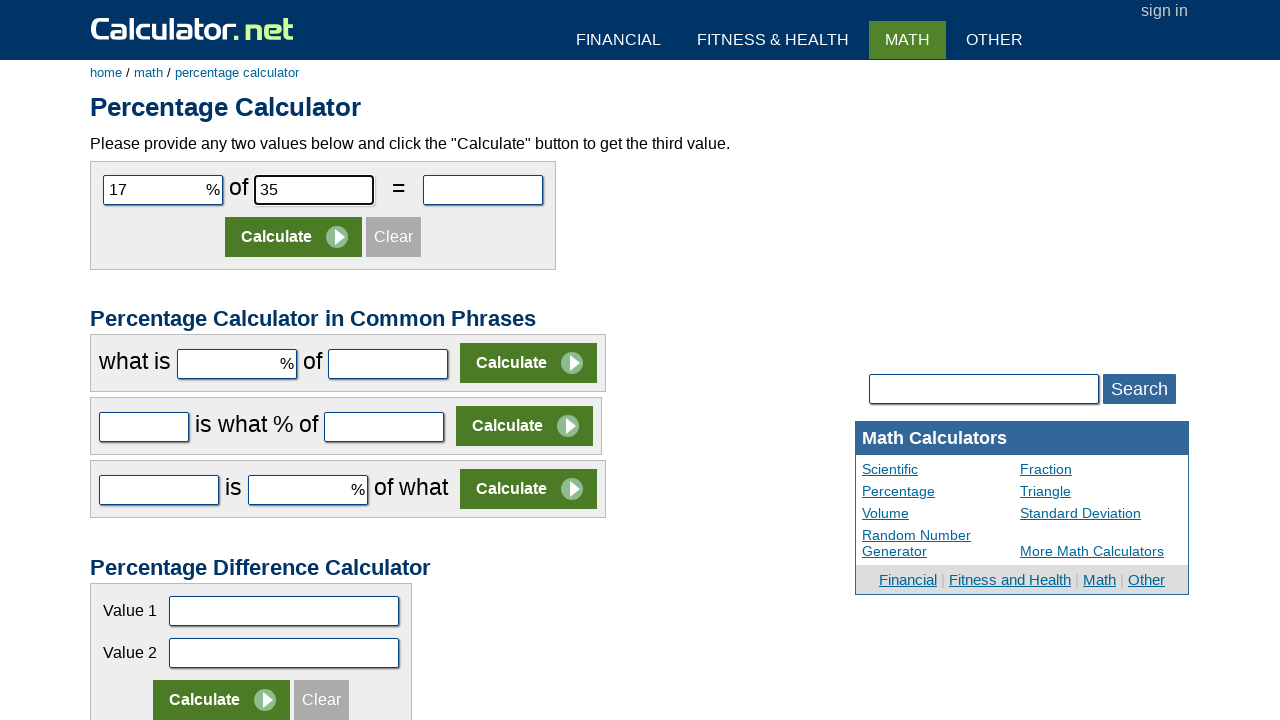

Clicked Calculate button at (294, 237) on (//input[contains(@value,'Calculate')])[1]
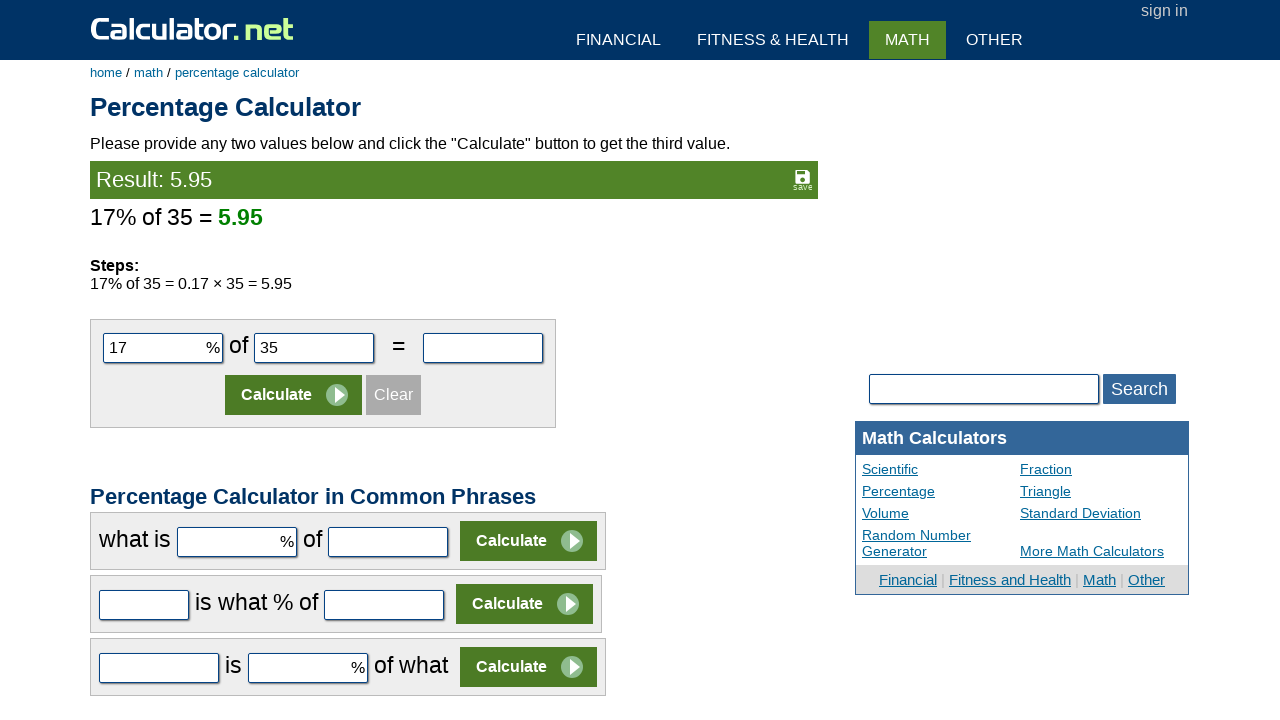

Waited for result element to load
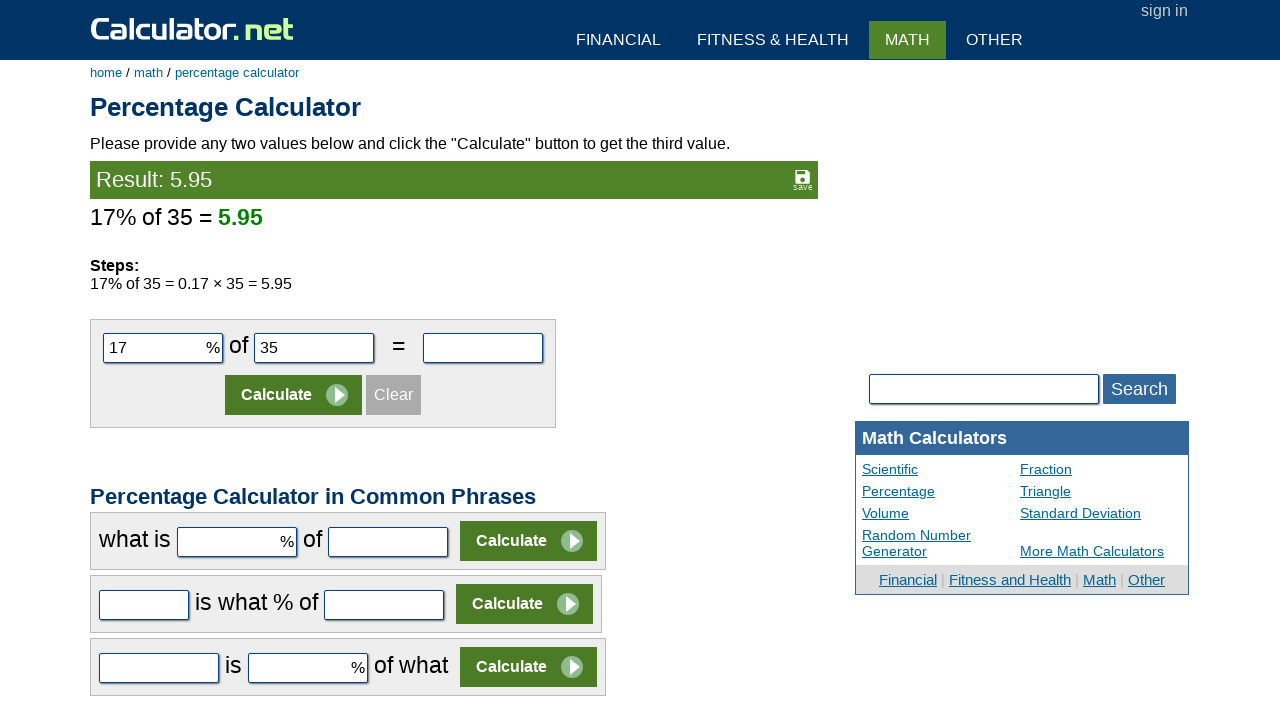

Retrieved calculation result: 5.95
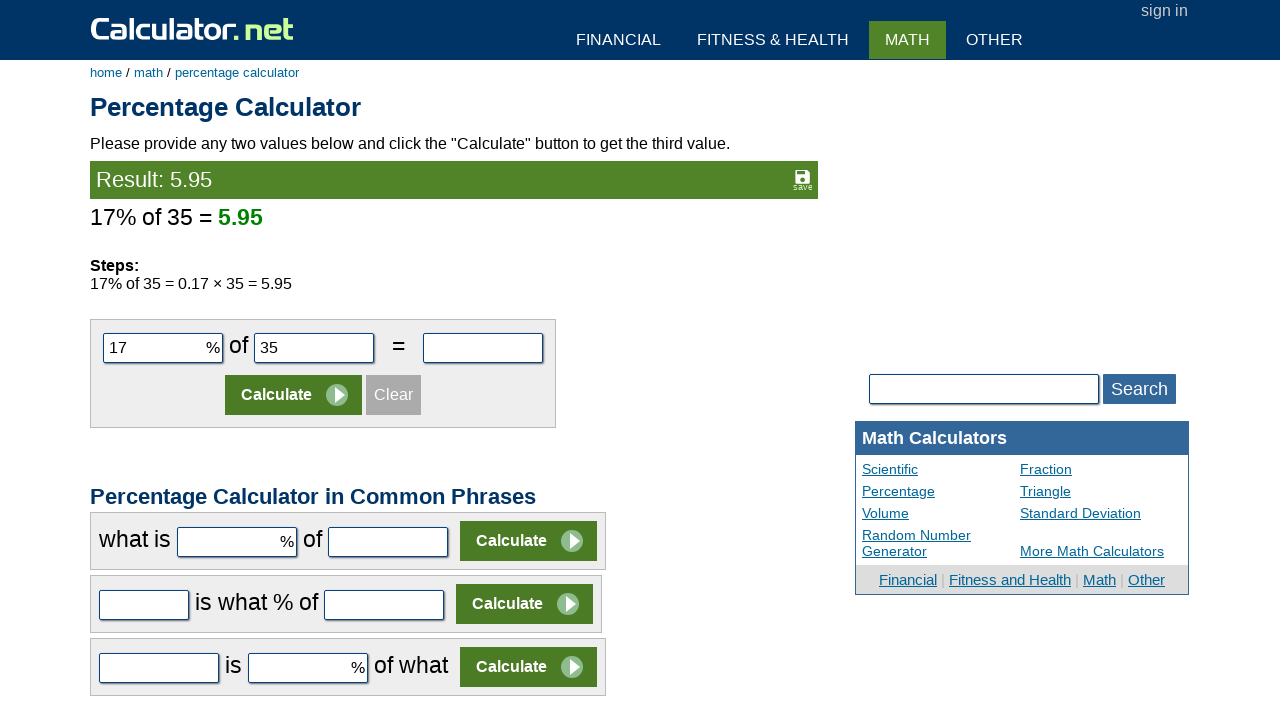

Printed result to console: 5.95
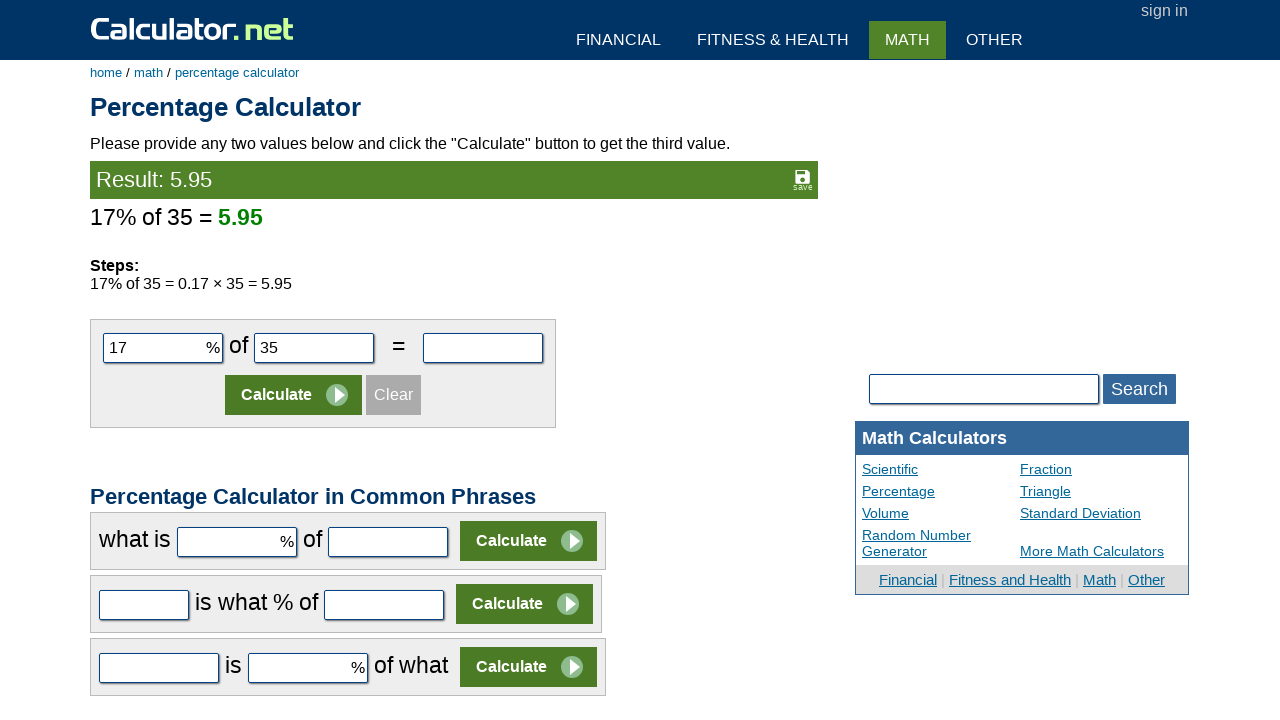

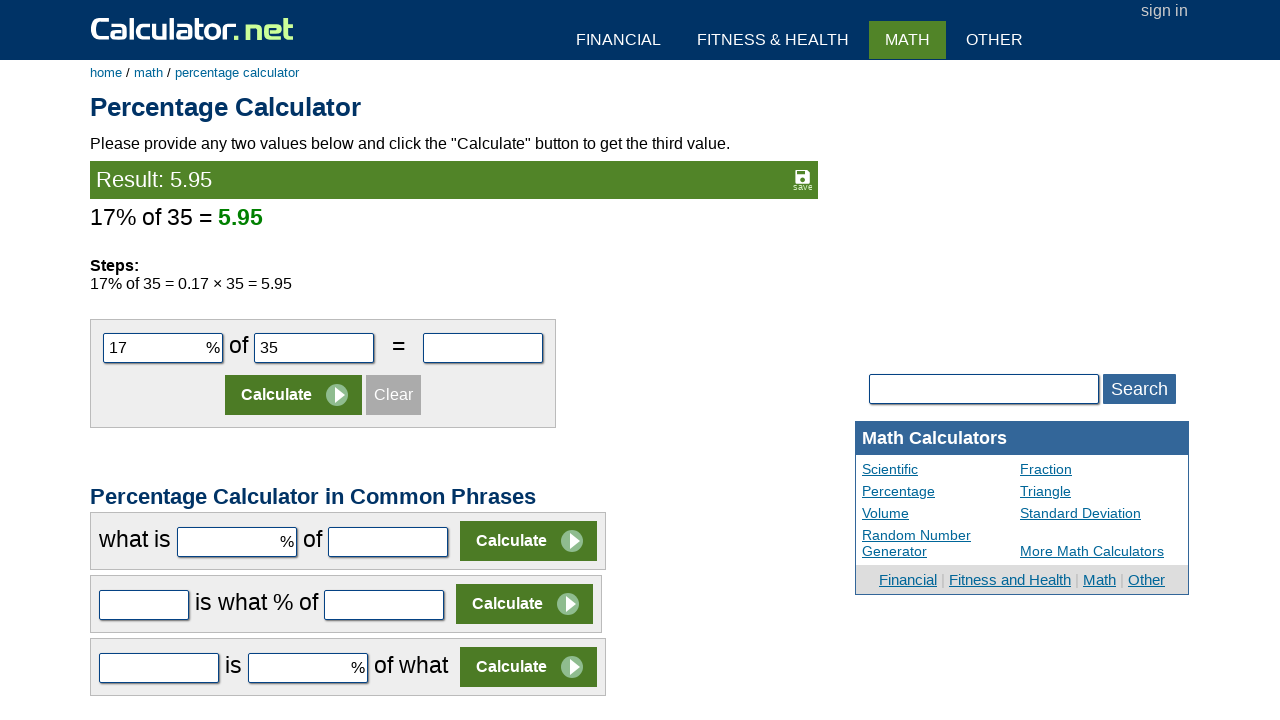